Tests confirming edit by pressing Tab at Completed filter.

Starting URL: https://todomvc4tasj.herokuapp.com/

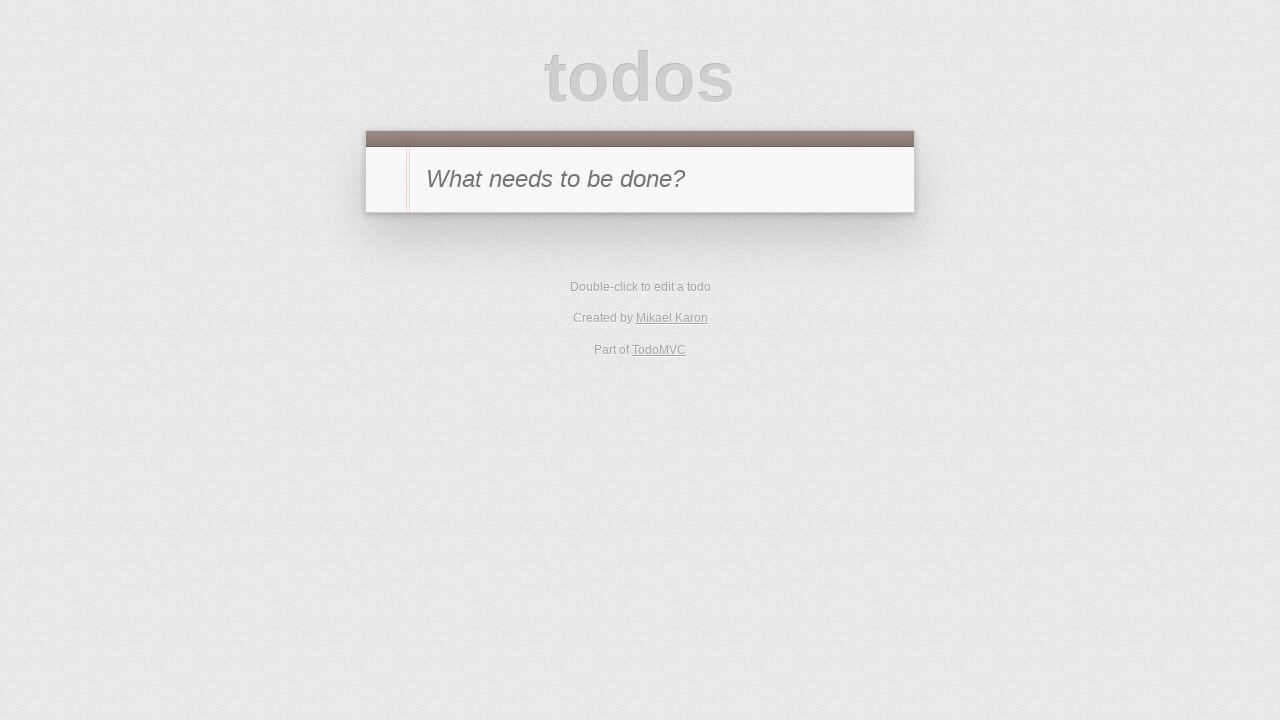

Set up completed task via localStorage
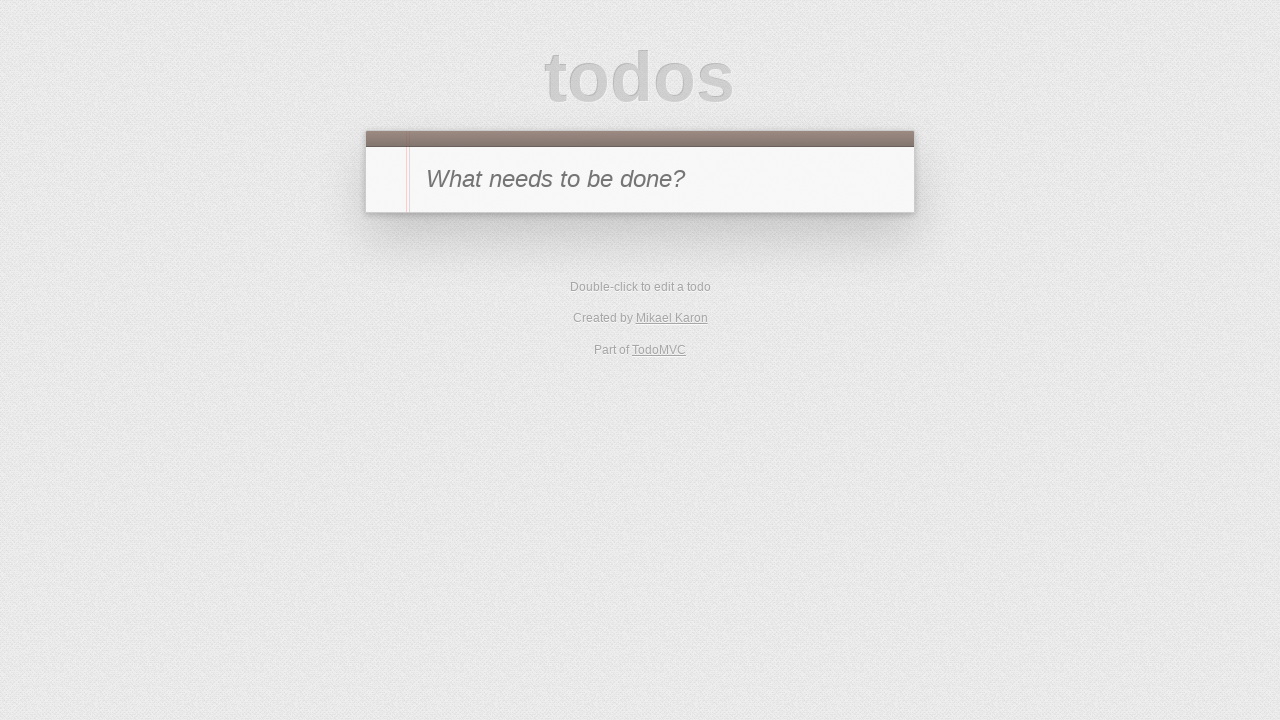

Reloaded page to load task from localStorage
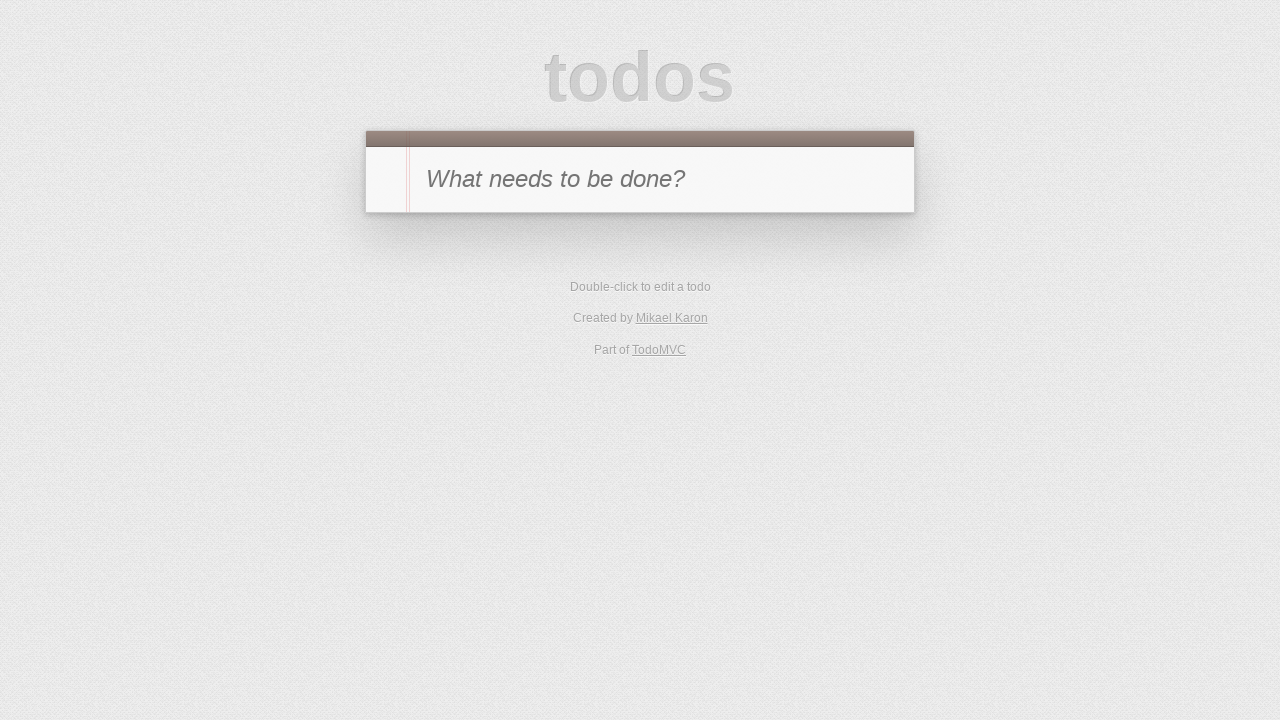

Clicked Completed filter at (676, 291) on text=Completed
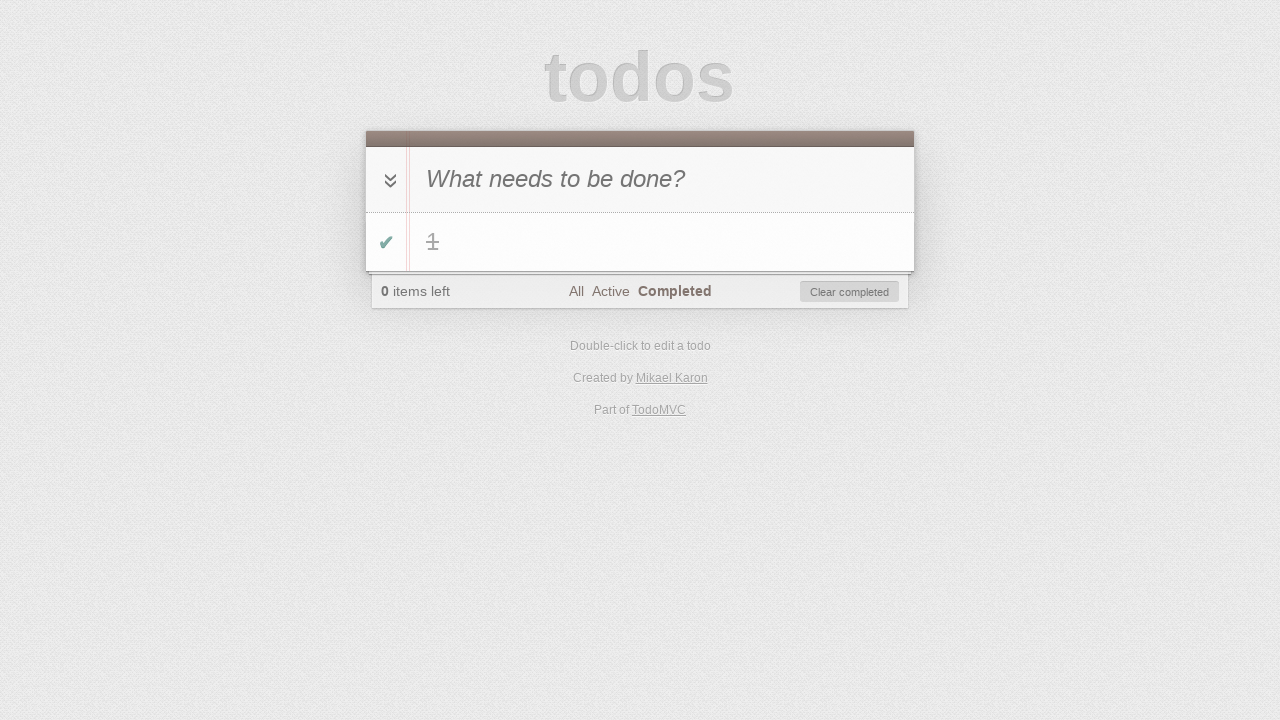

Double-clicked task to enter edit mode at (640, 242) on #todo-list li:has-text('1')
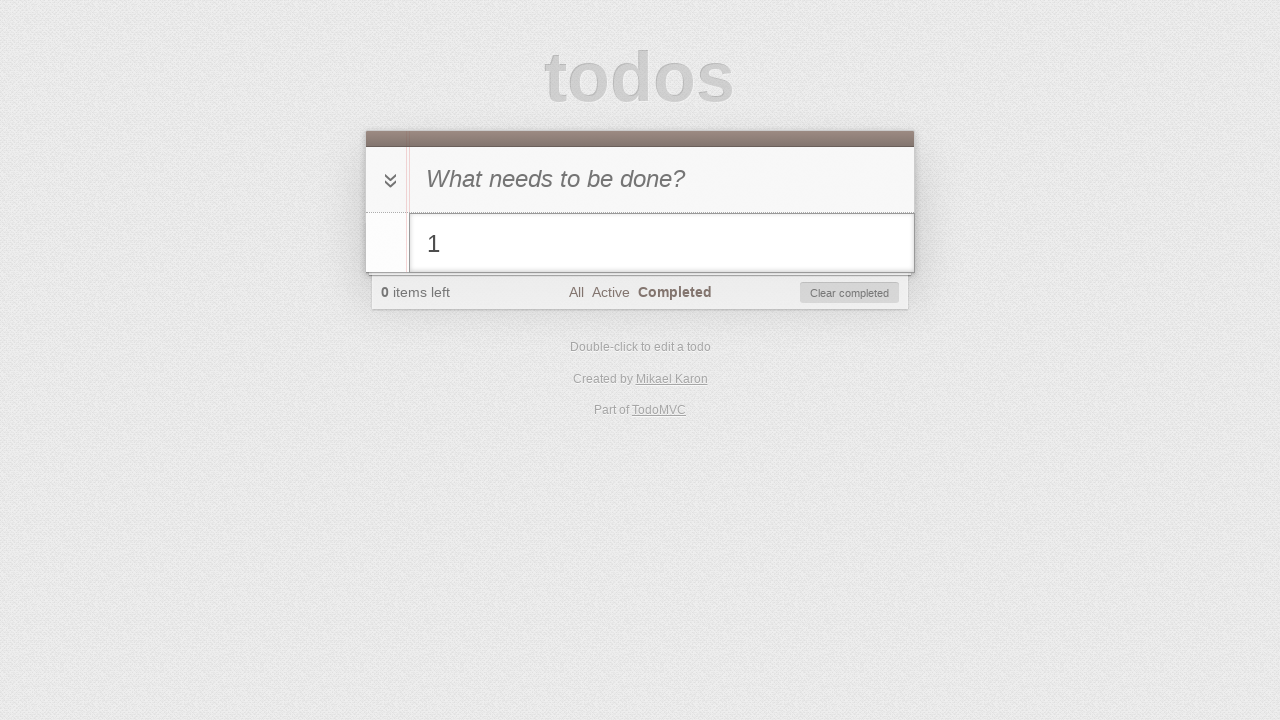

Filled edit field with '1 edited' on #todo-list li.editing .edit
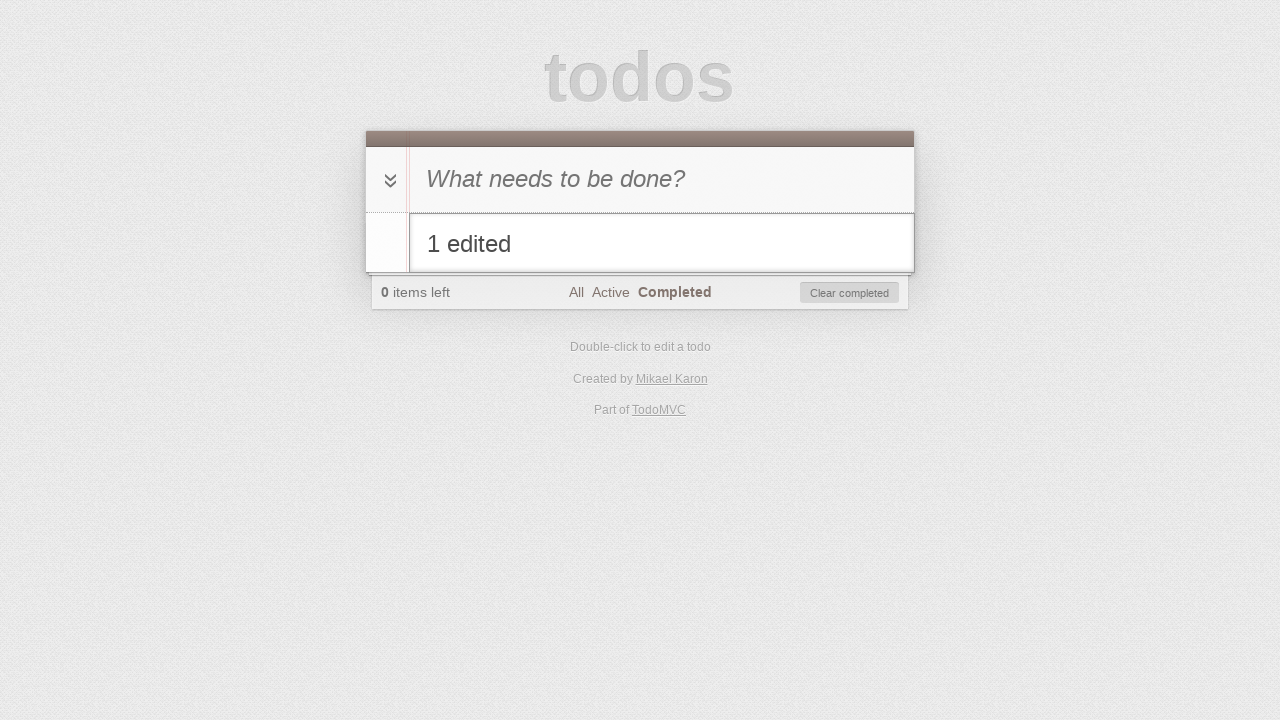

Pressed Tab to confirm edit on #todo-list li.editing .edit
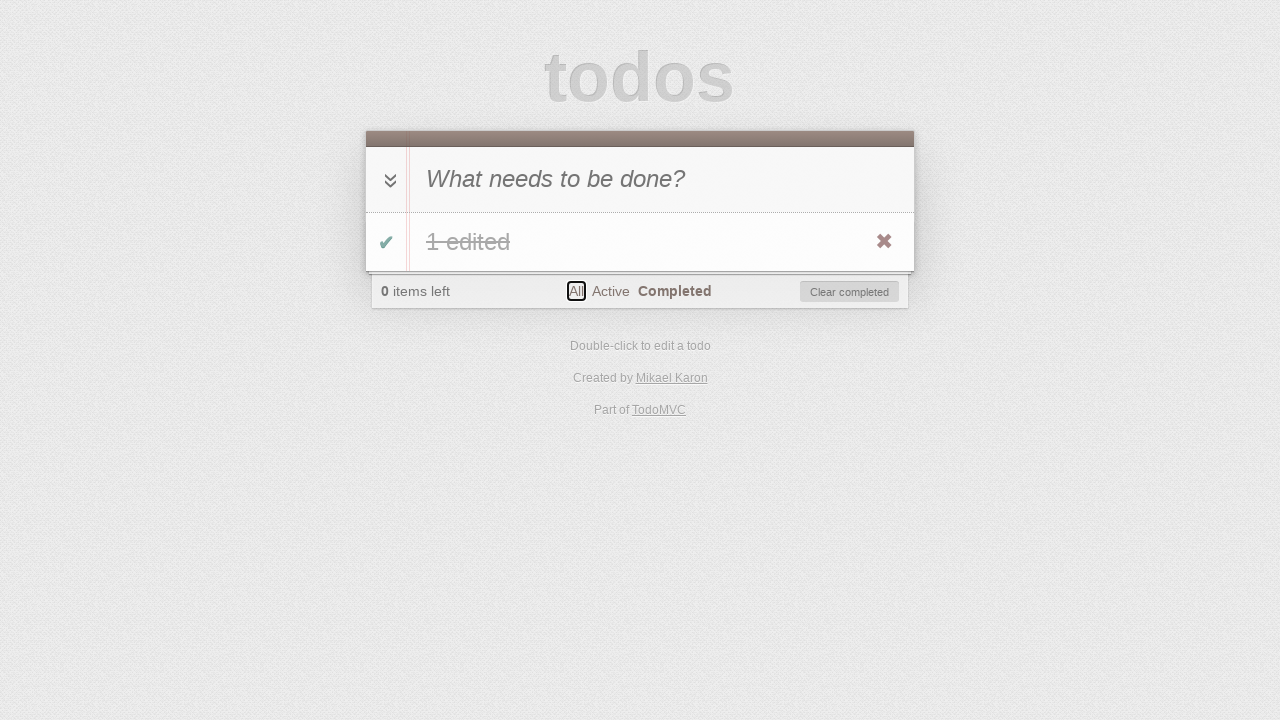

Verified task was edited successfully
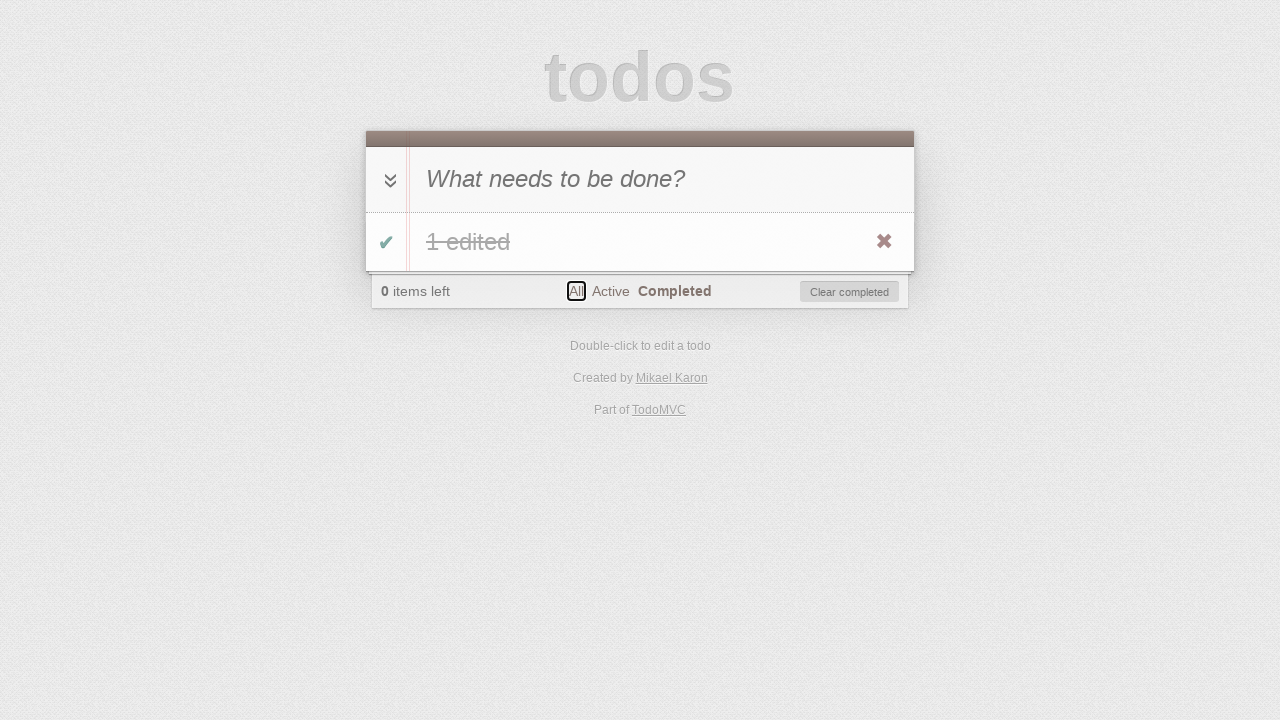

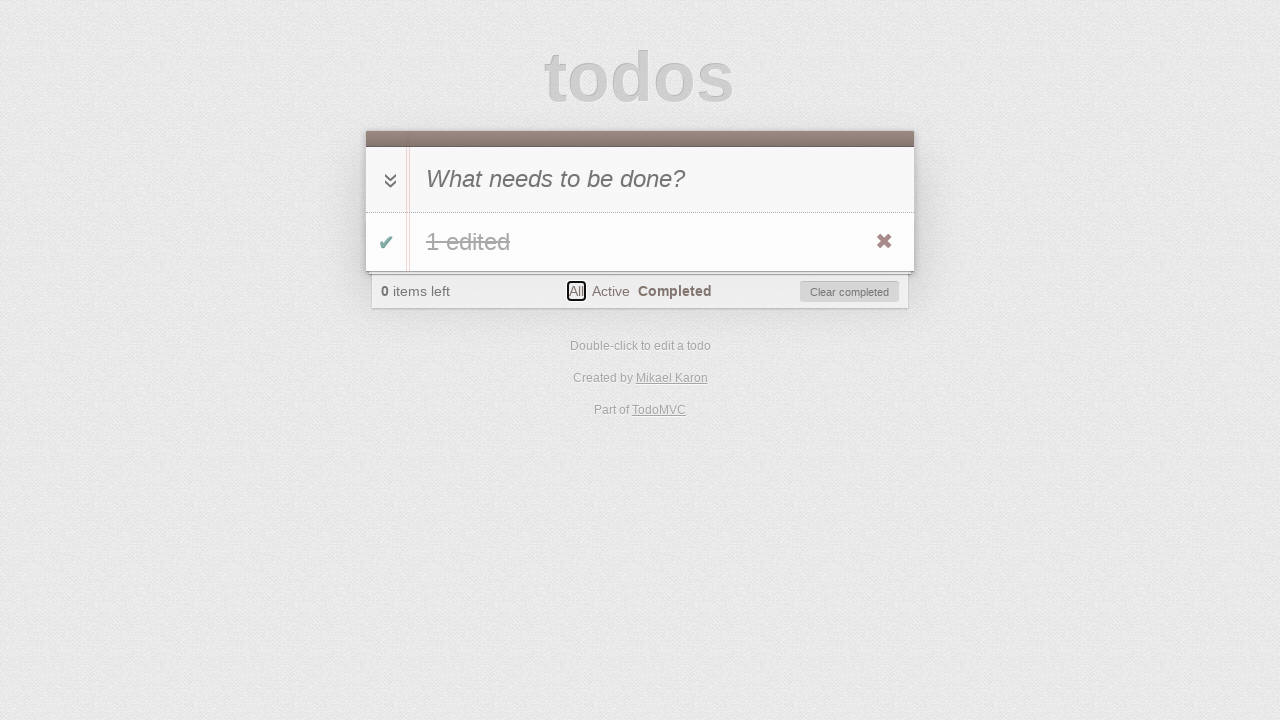